Tests browser window handling by clicking a button to open a new window, switching to it, verifying it opened, closing it, and switching back to the parent window.

Starting URL: https://www.leafground.com/window.xhtml

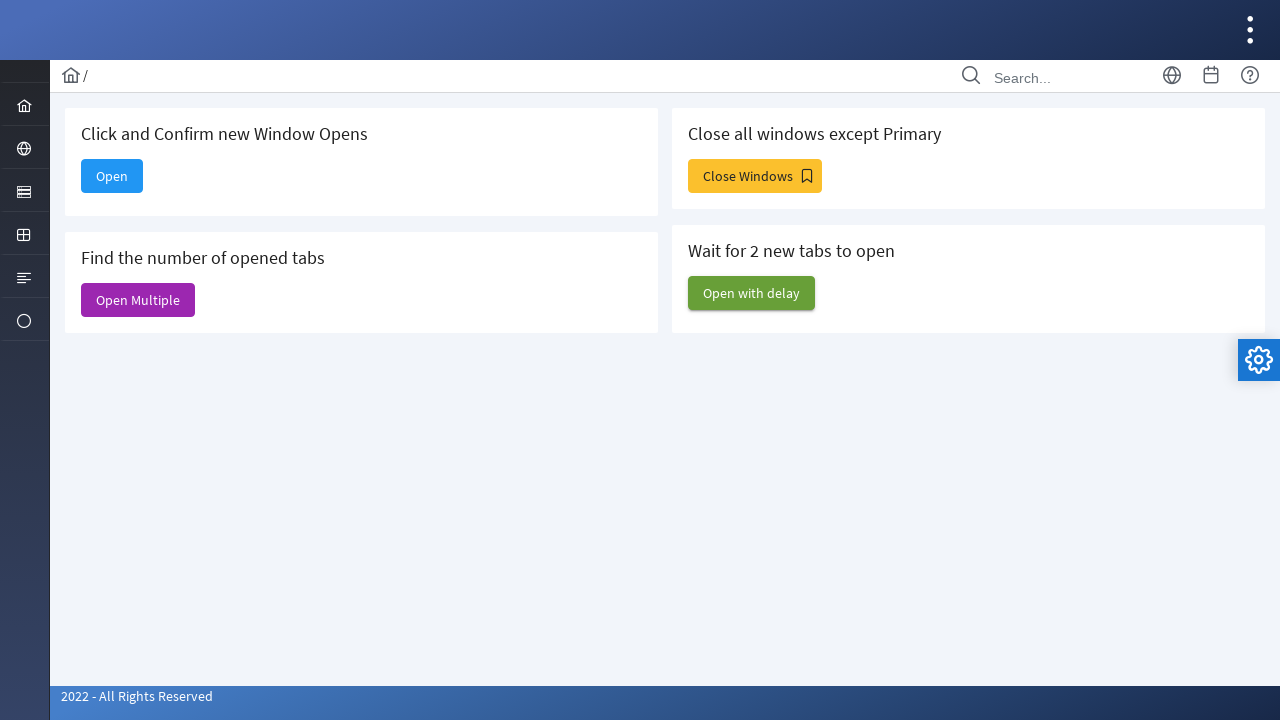

Stored reference to original page
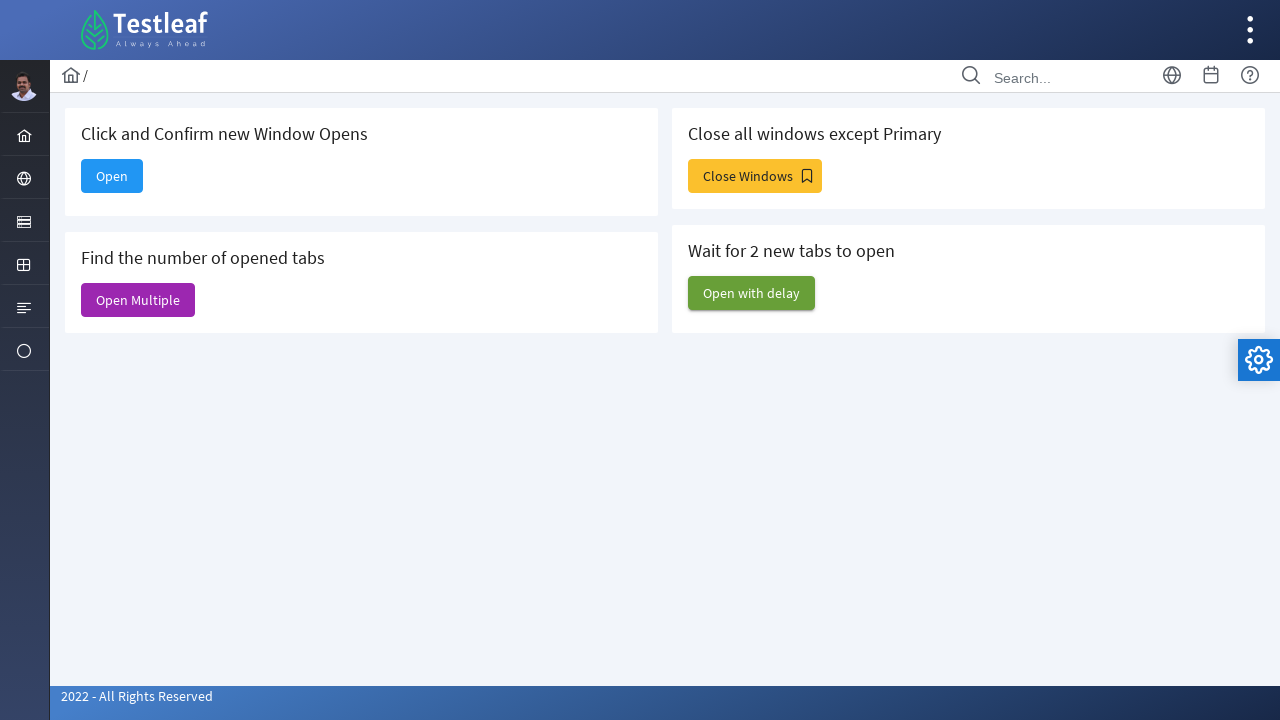

Clicked button to open new window at (112, 176) on #j_idt88\:new
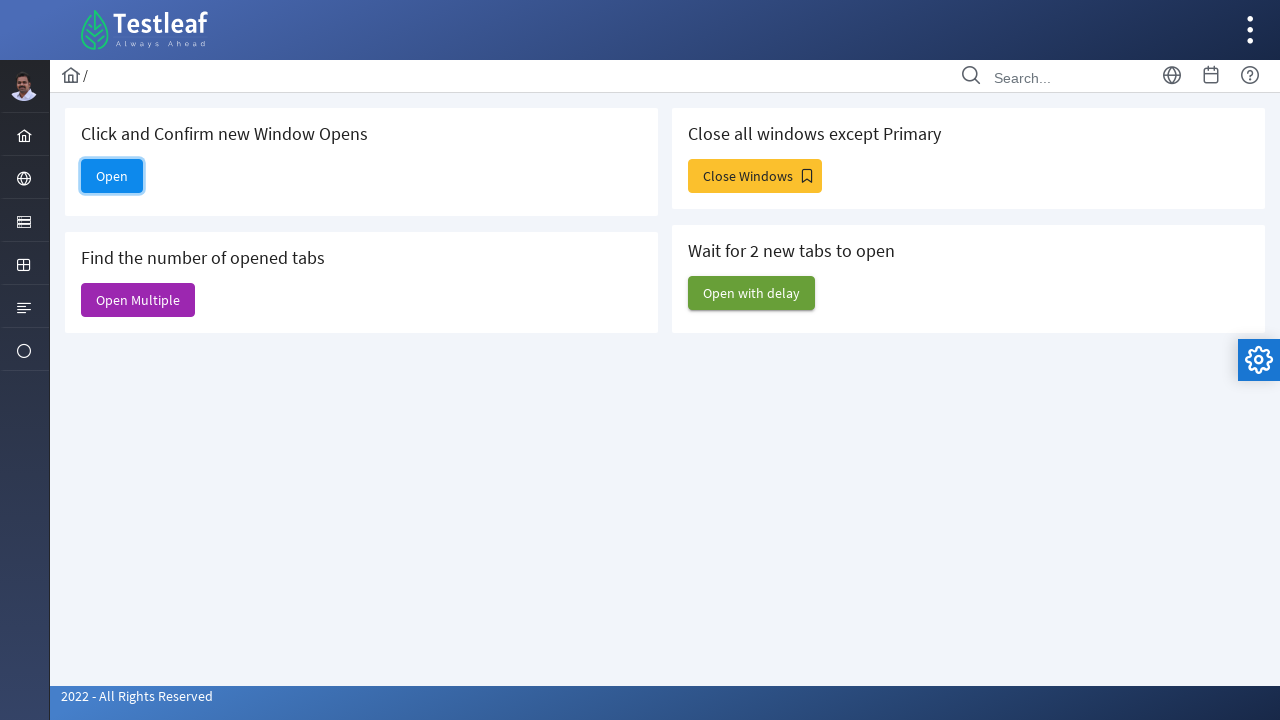

Captured new page object from context
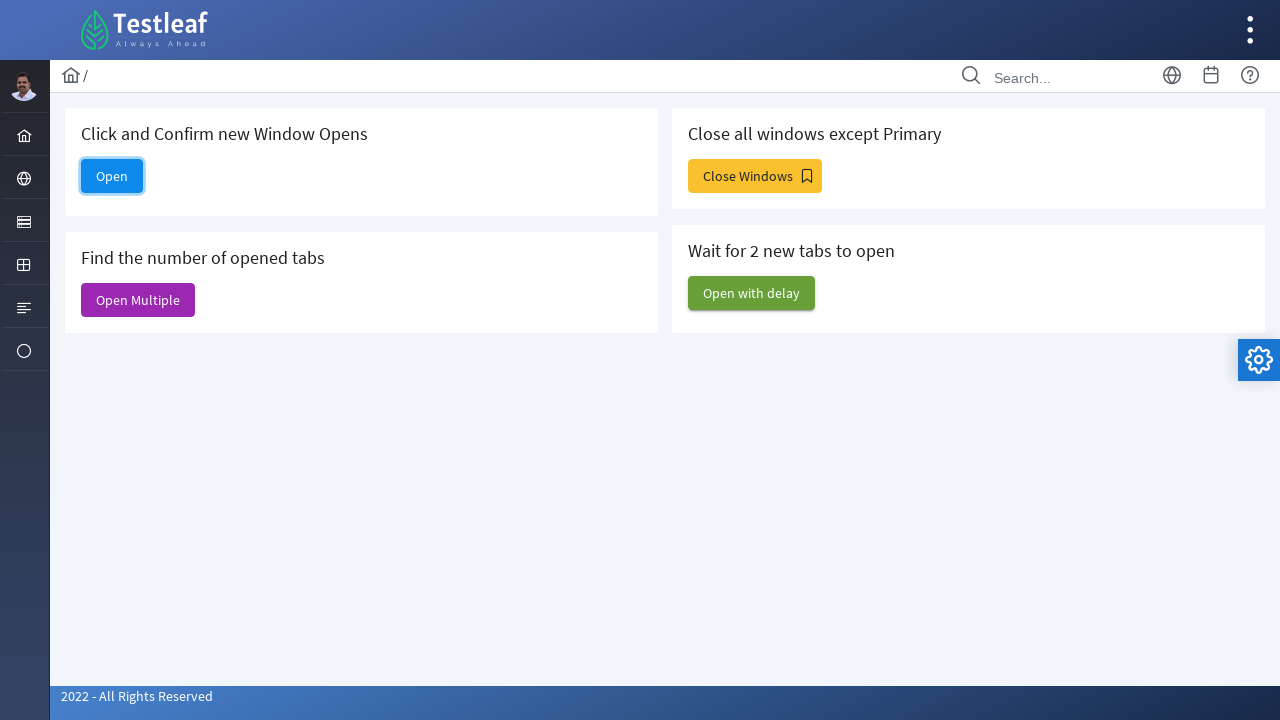

New page loaded successfully
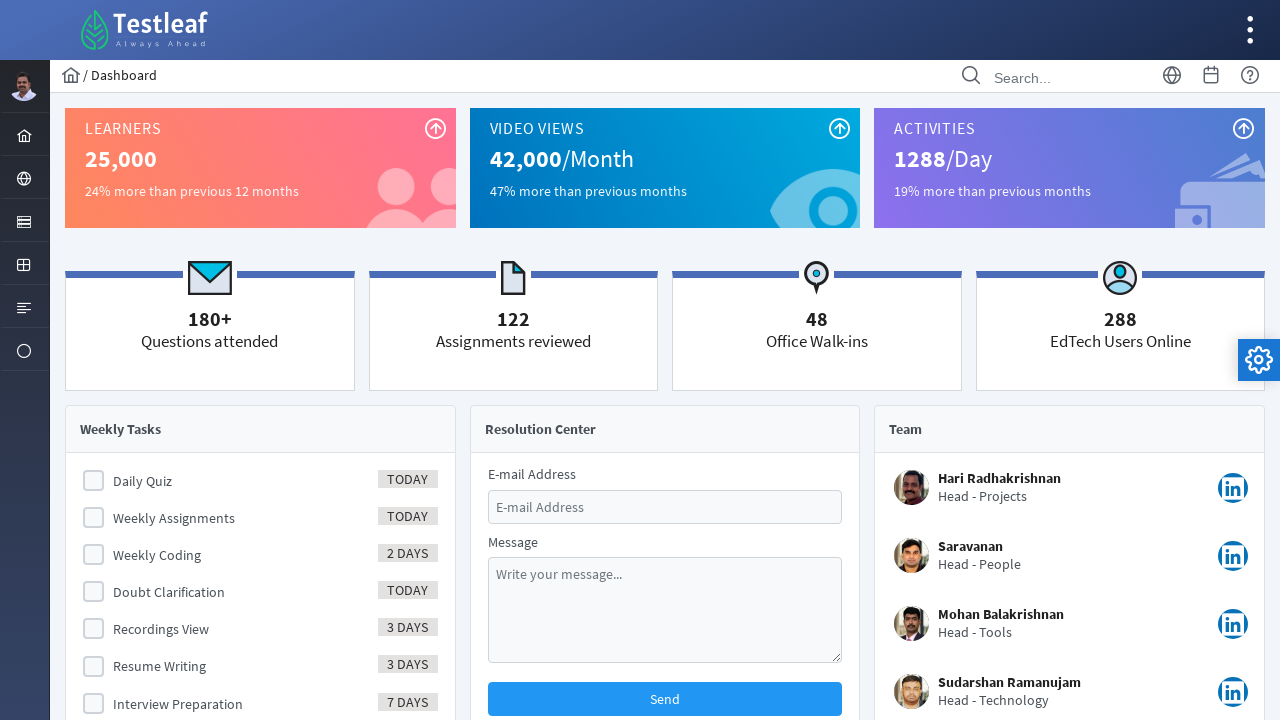

Retrieved new window title: Dashboard
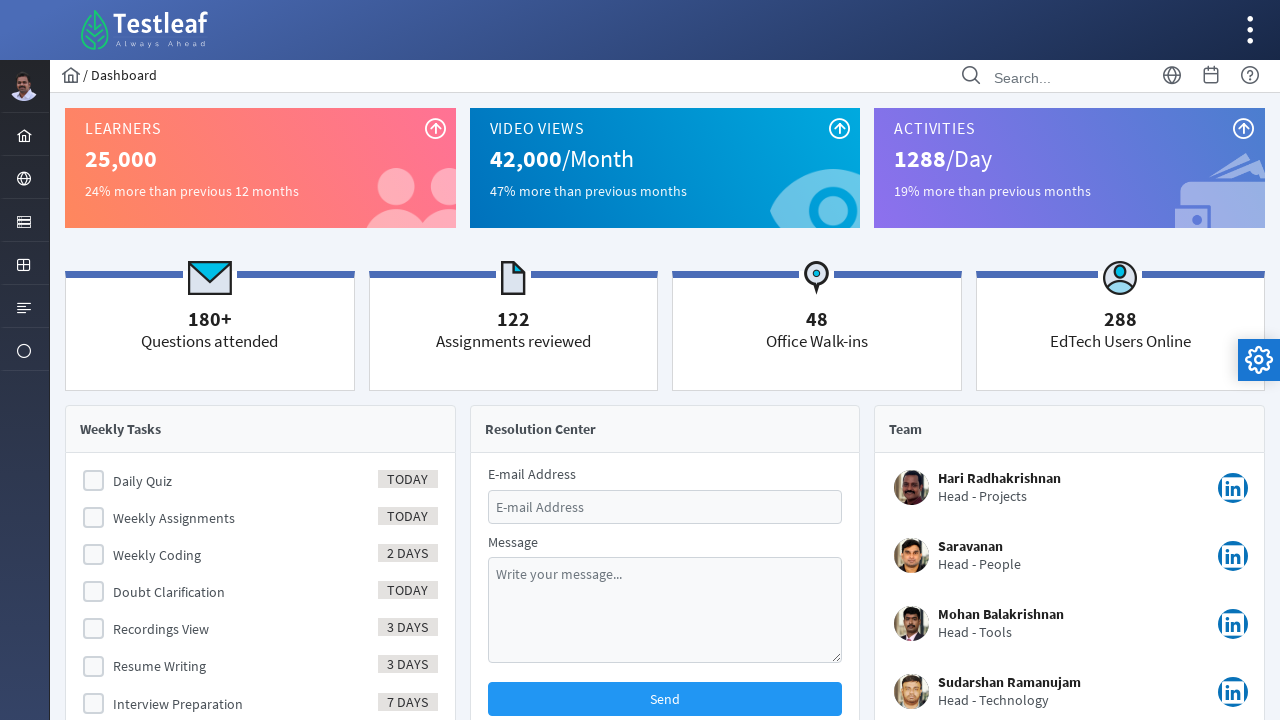

Closed the new window
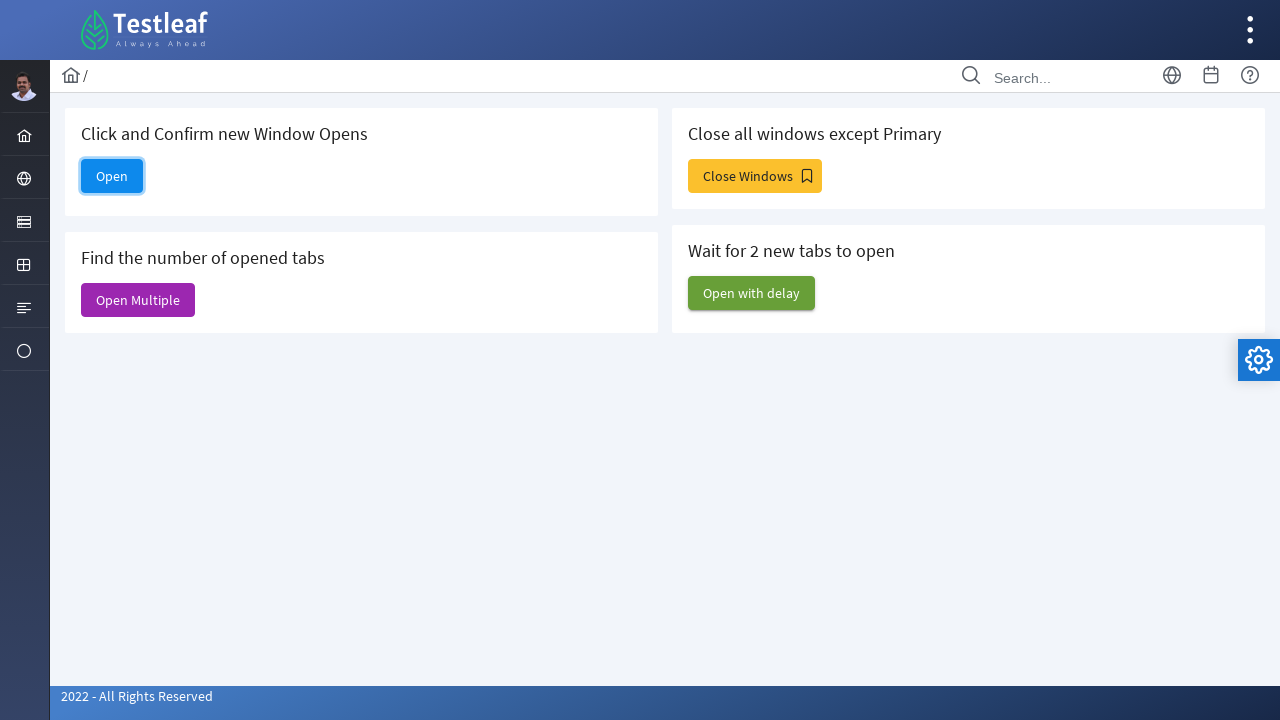

Verified return to original page by locating button element
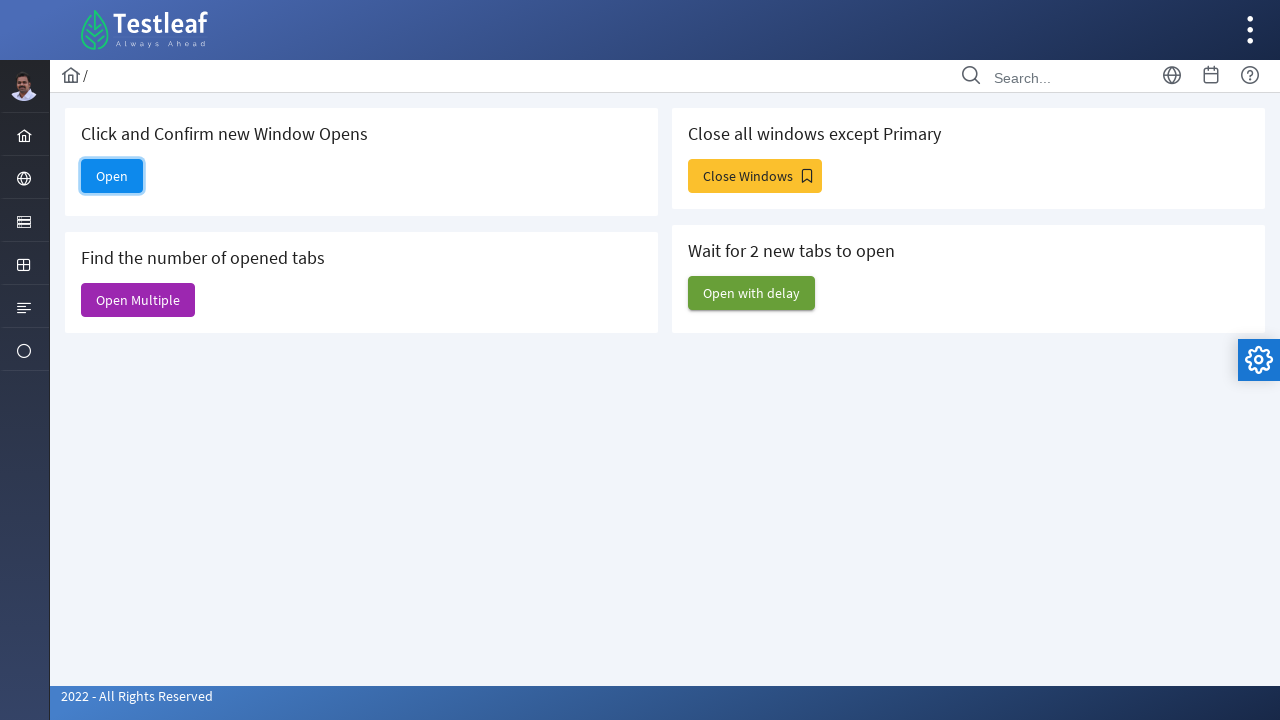

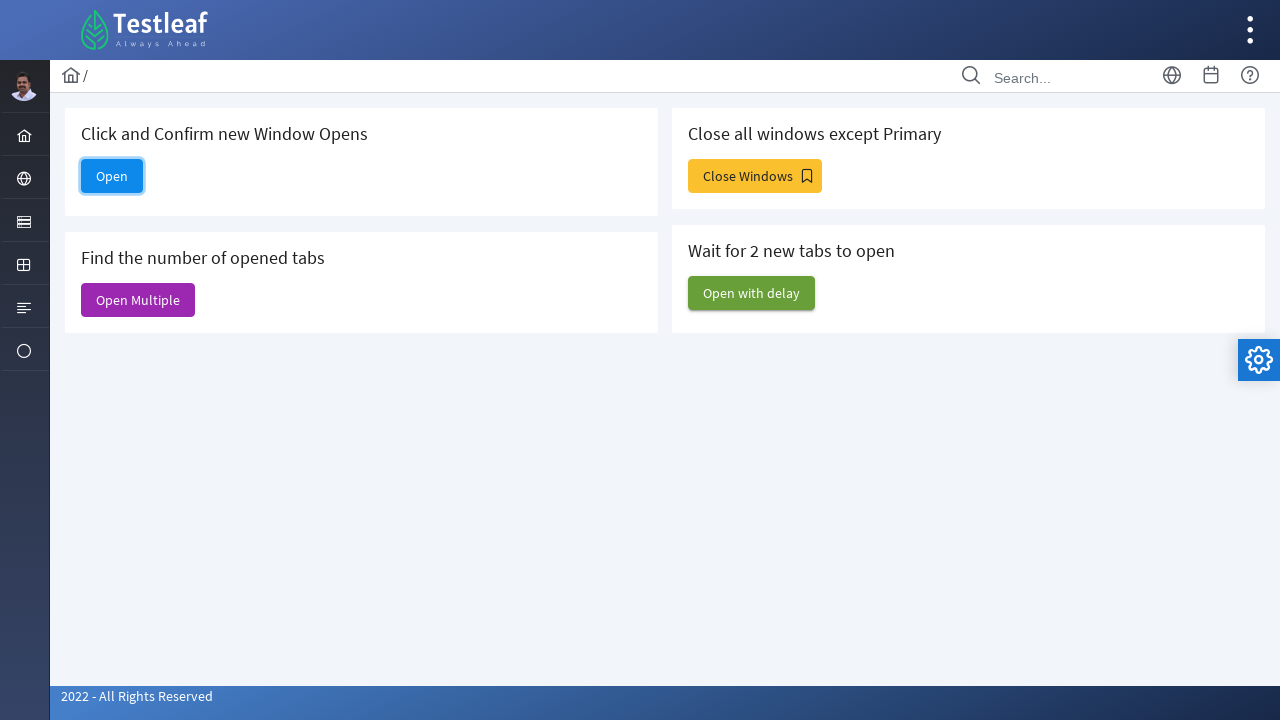